Tests iframe handling by switching to an iframe, reading text from an h1 element, and switching back to the parent frame

Starting URL: https://demoqa.com/frames

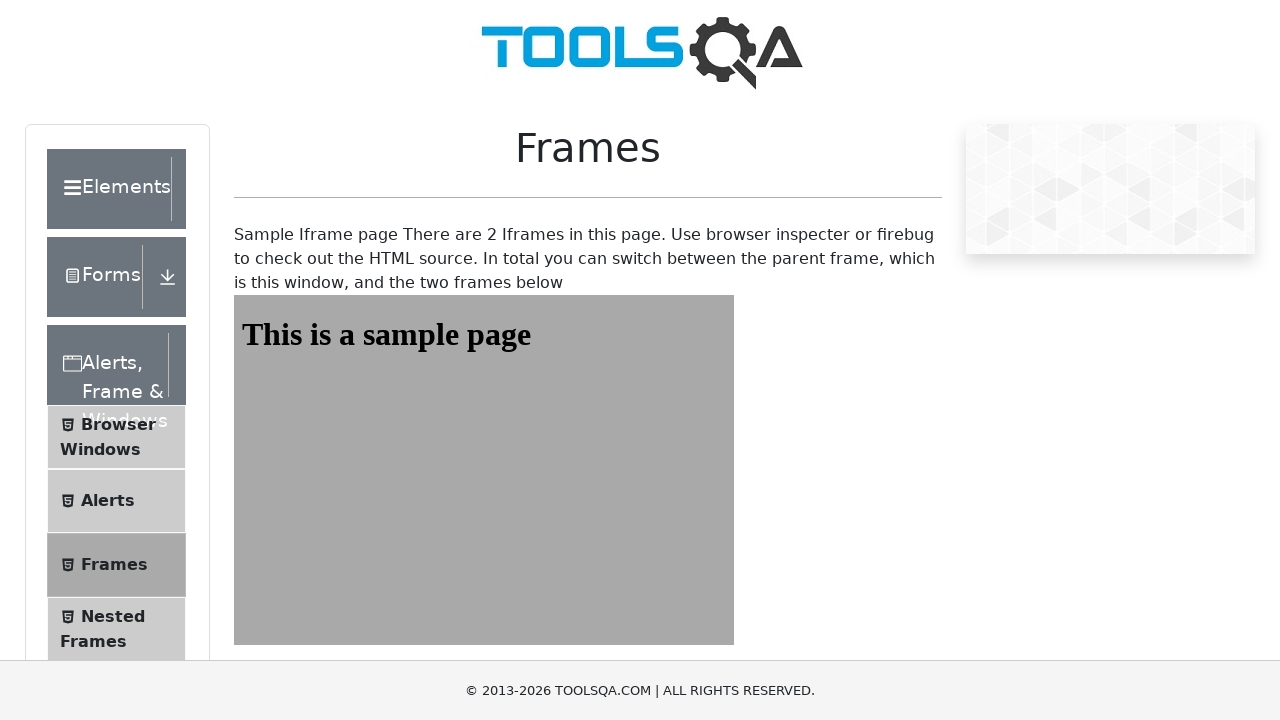

Navigated to iframe handling test page at https://demoqa.com/frames
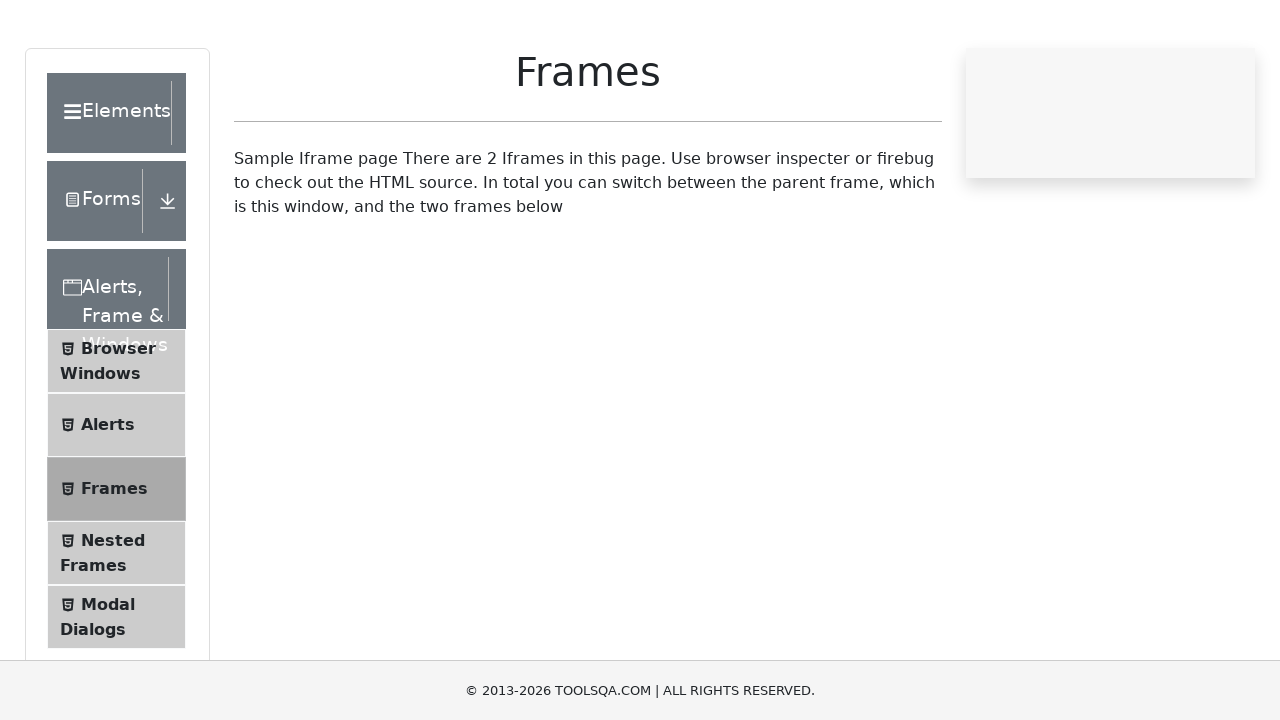

Located iframe1 element
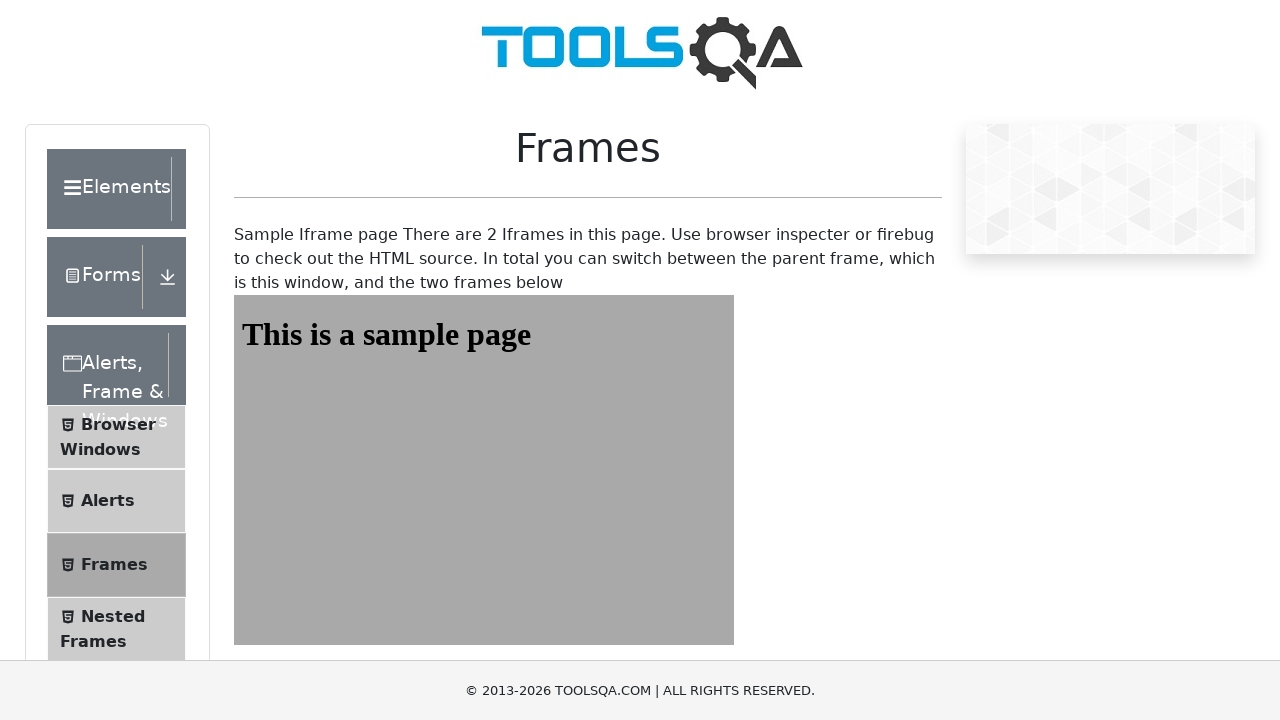

Read h1 text from iframe1: 'This is a sample page'
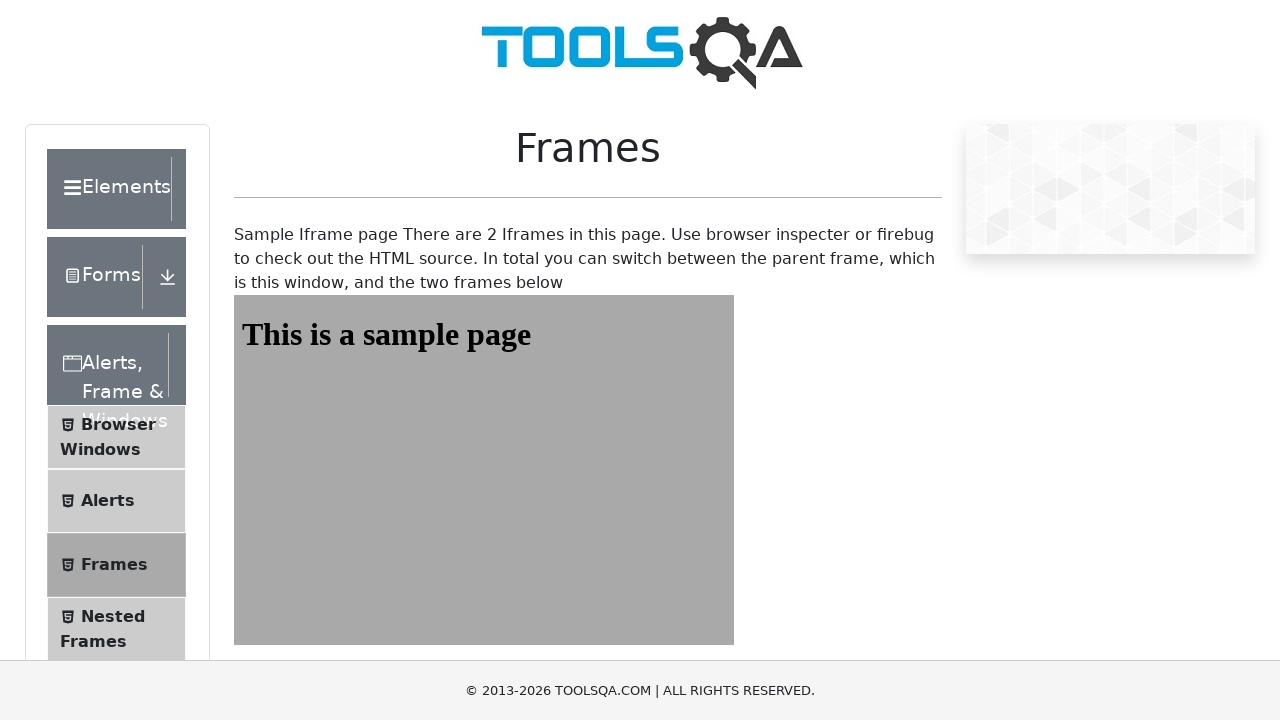

Switched back to parent frame (automatic in Playwright)
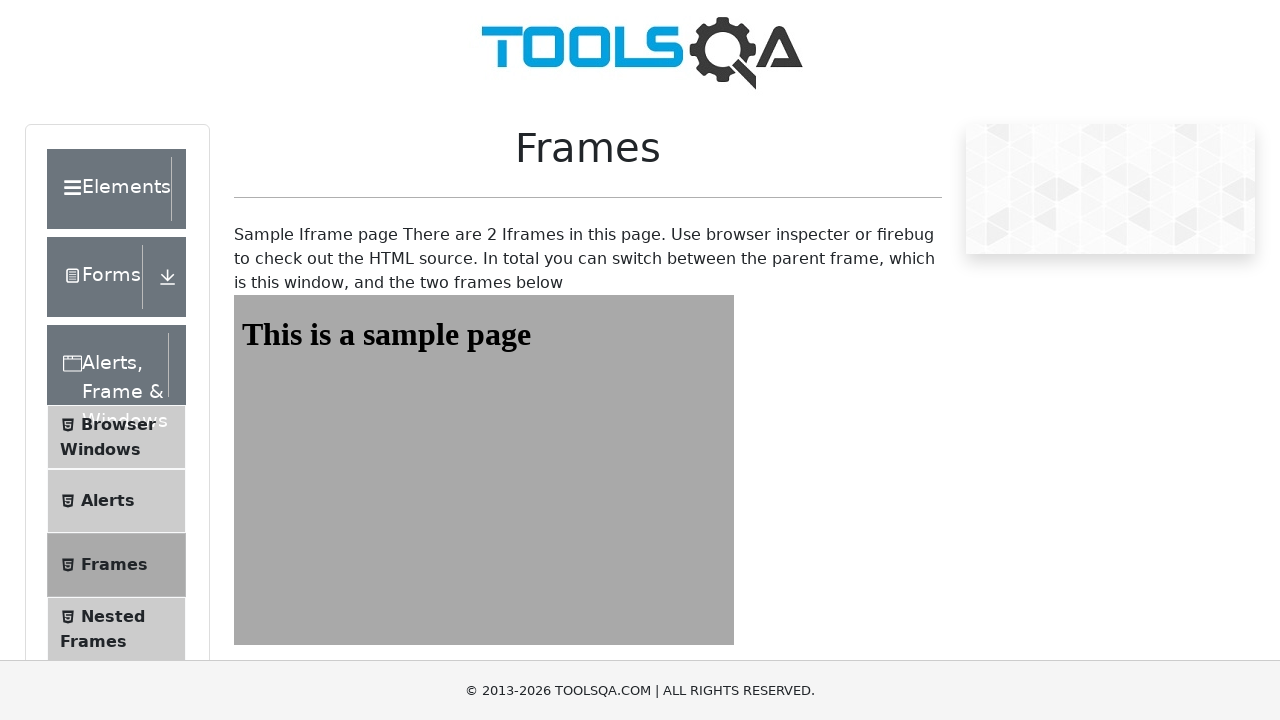

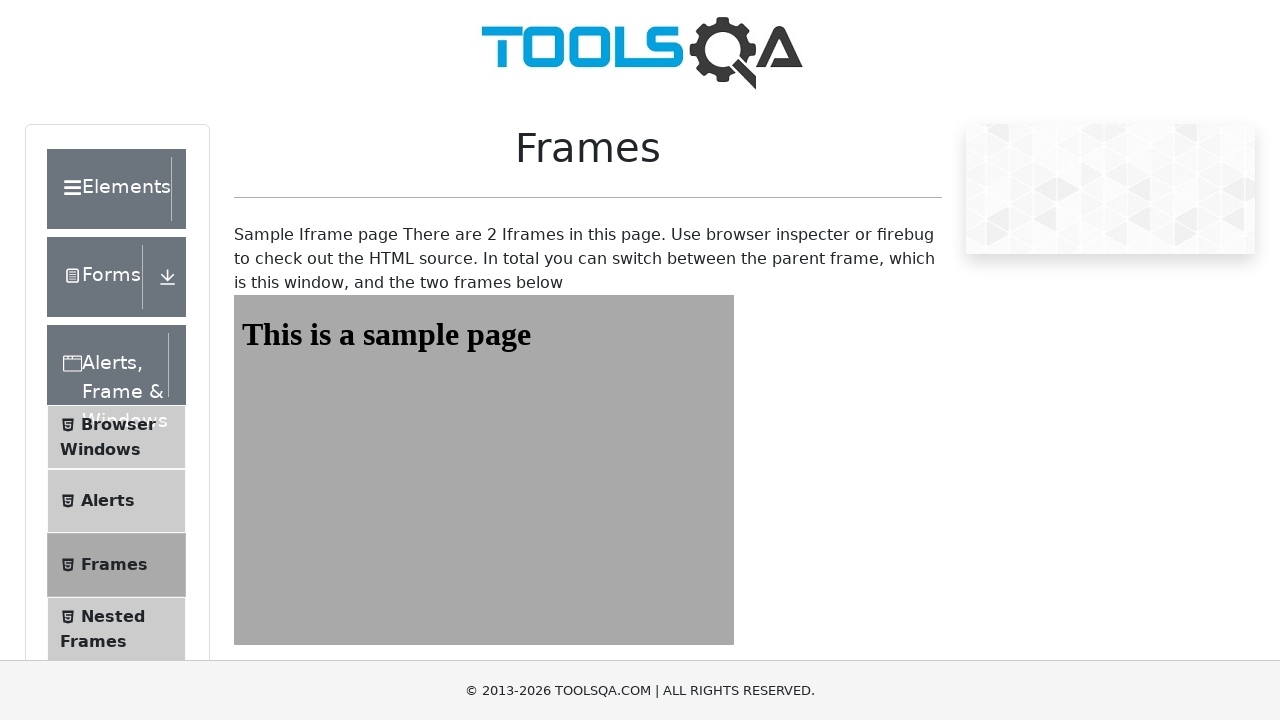